Navigates to My Account page from login link and verifies the page header

Starting URL: https://intershop5.skillbox.ru

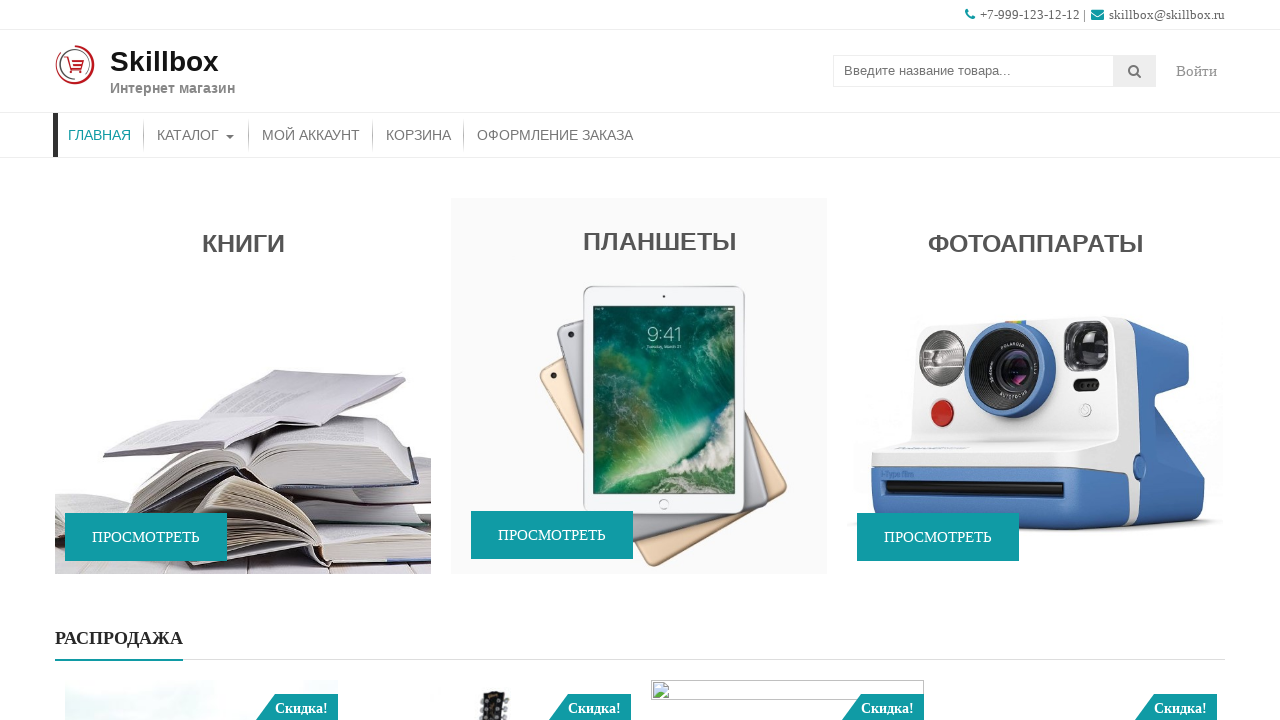

Clicked 'Войти' (Login) link at (1197, 71) on text=Войти
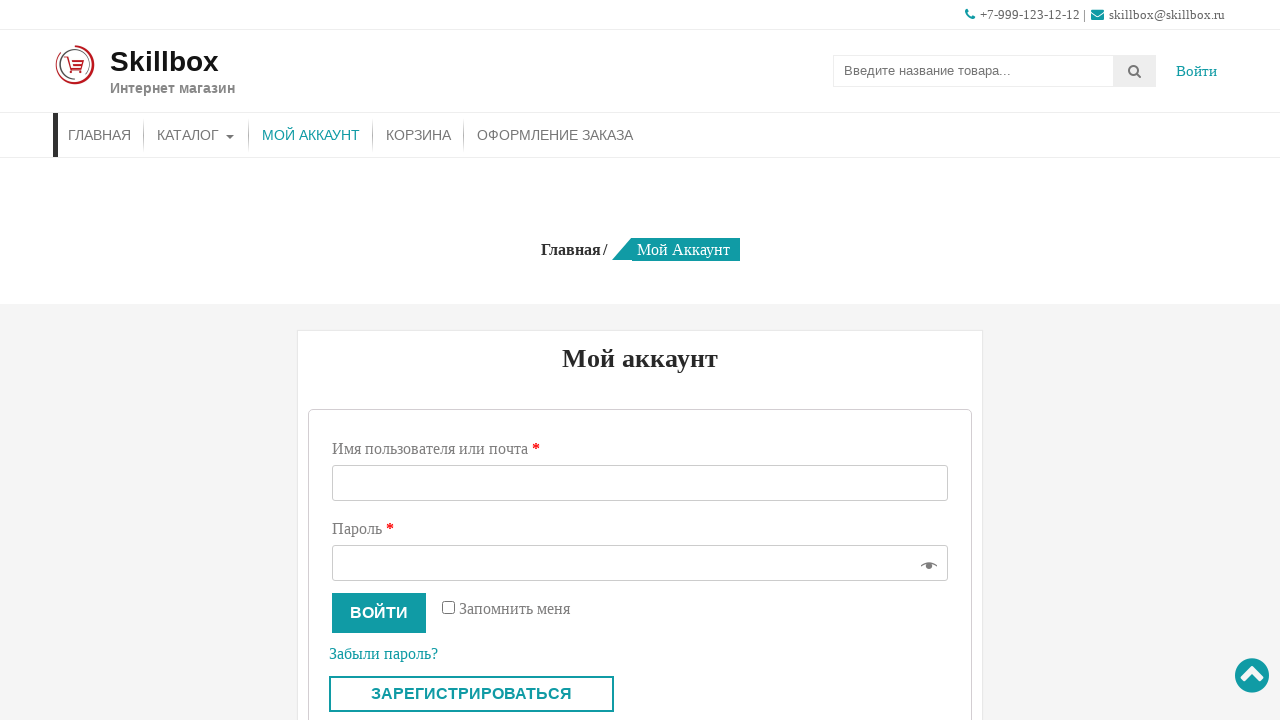

Page loaded - '.post-title' selector found
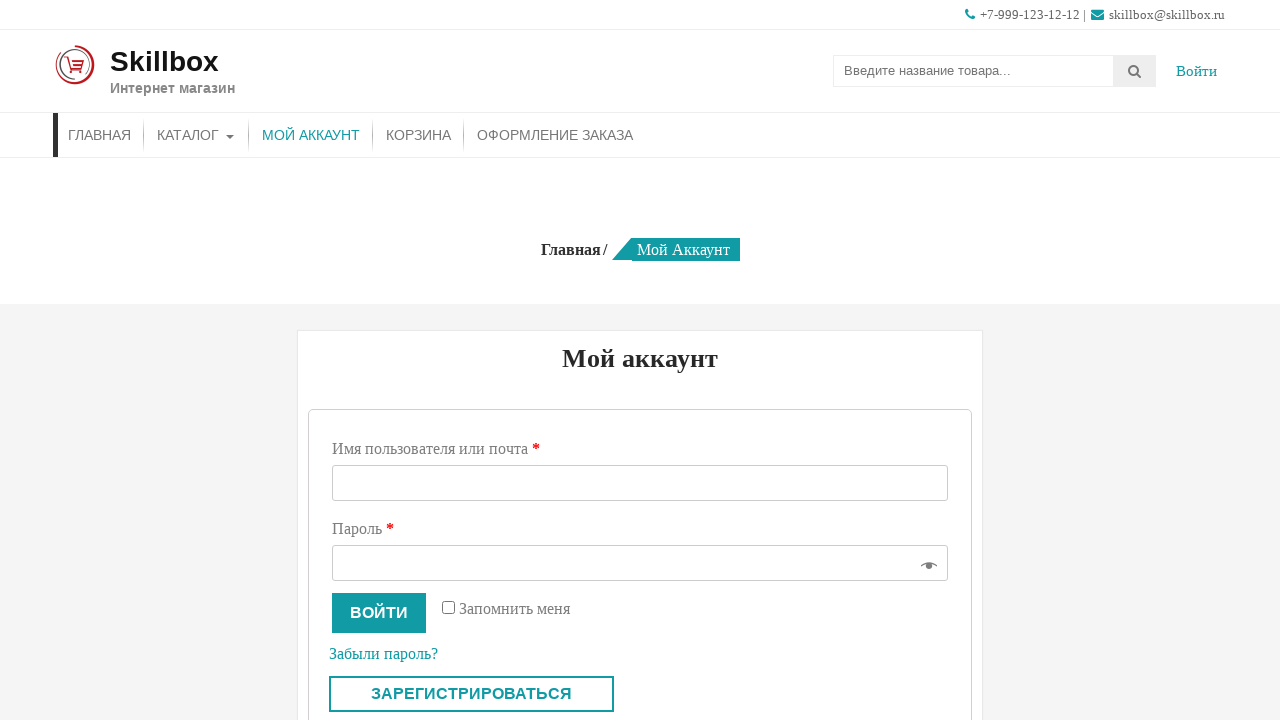

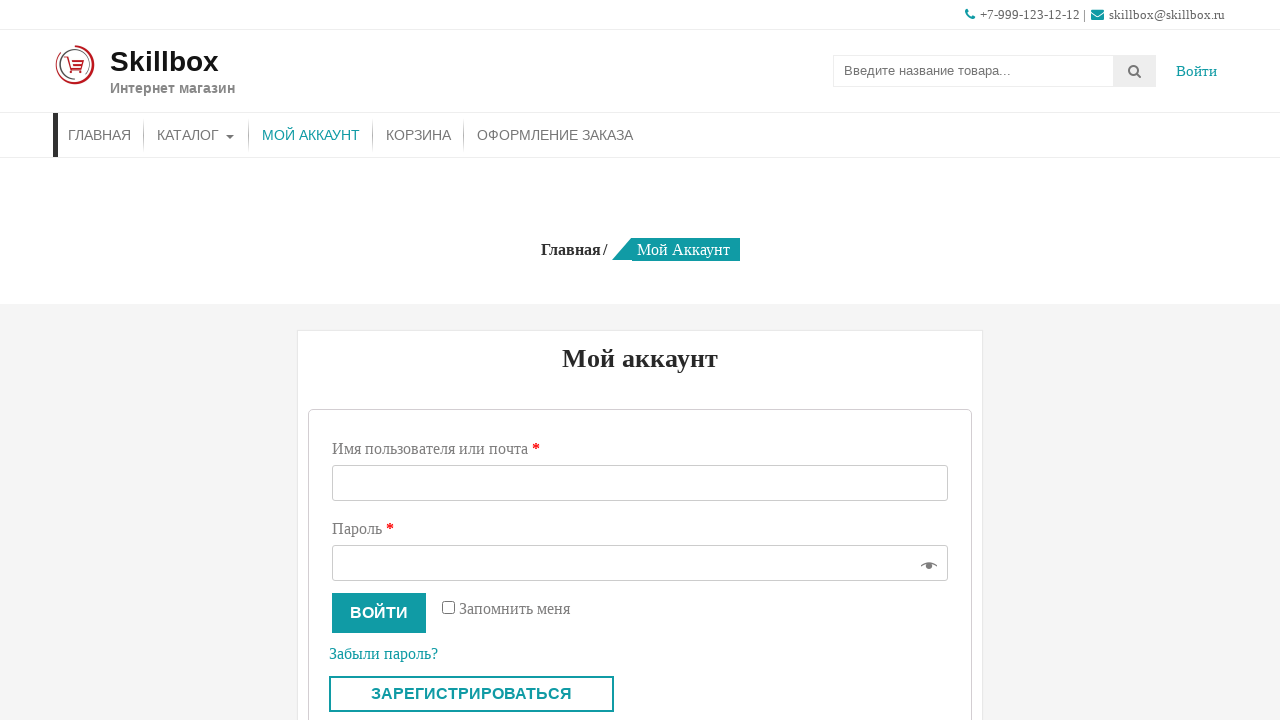